Tests checkbox functionality by finding all checkboxes on the page and verifying that the second checkbox (which should be checked by default) is indeed in a checked state.

Starting URL: http://the-internet.herokuapp.com/checkboxes

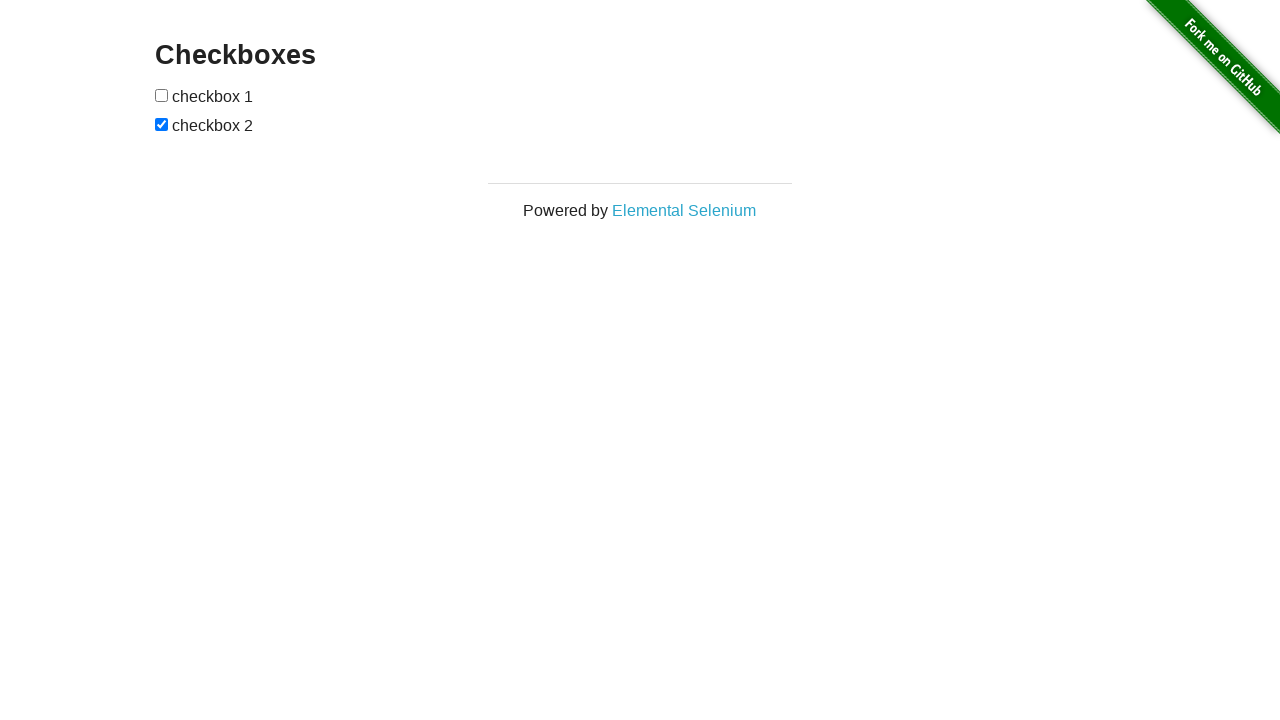

Waited for checkboxes to be present on the page
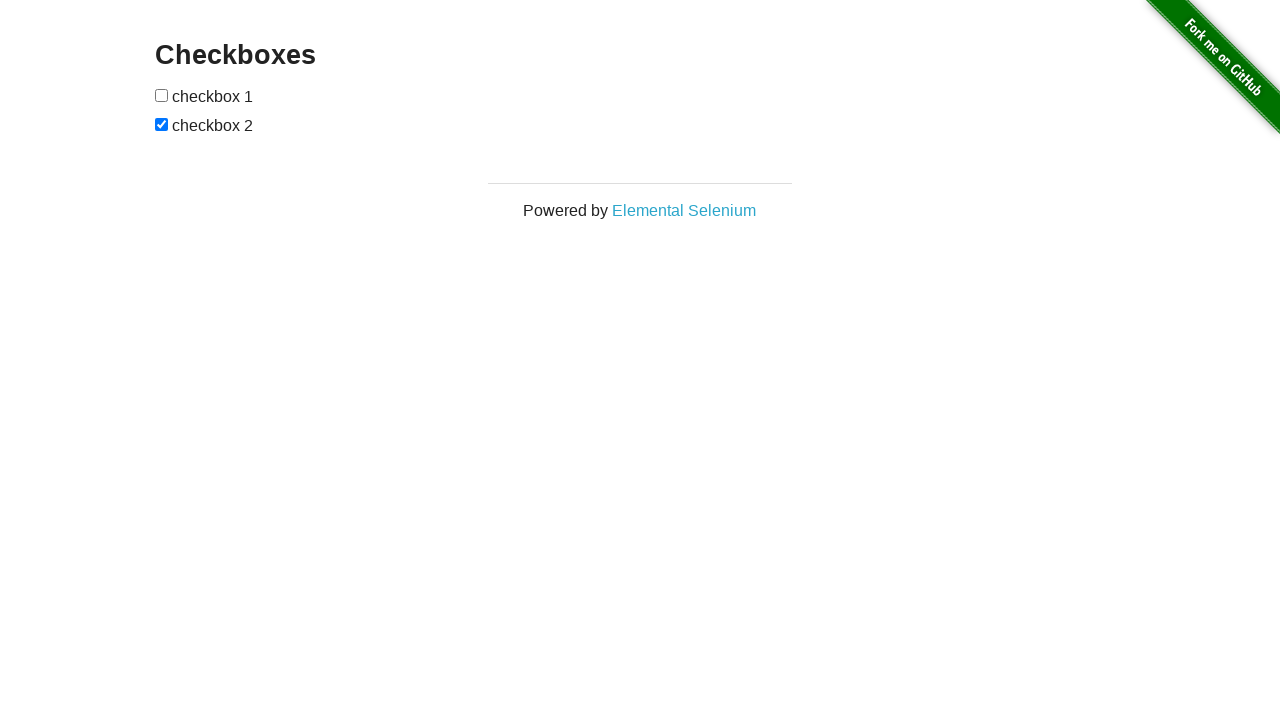

Located all checkboxes on the page
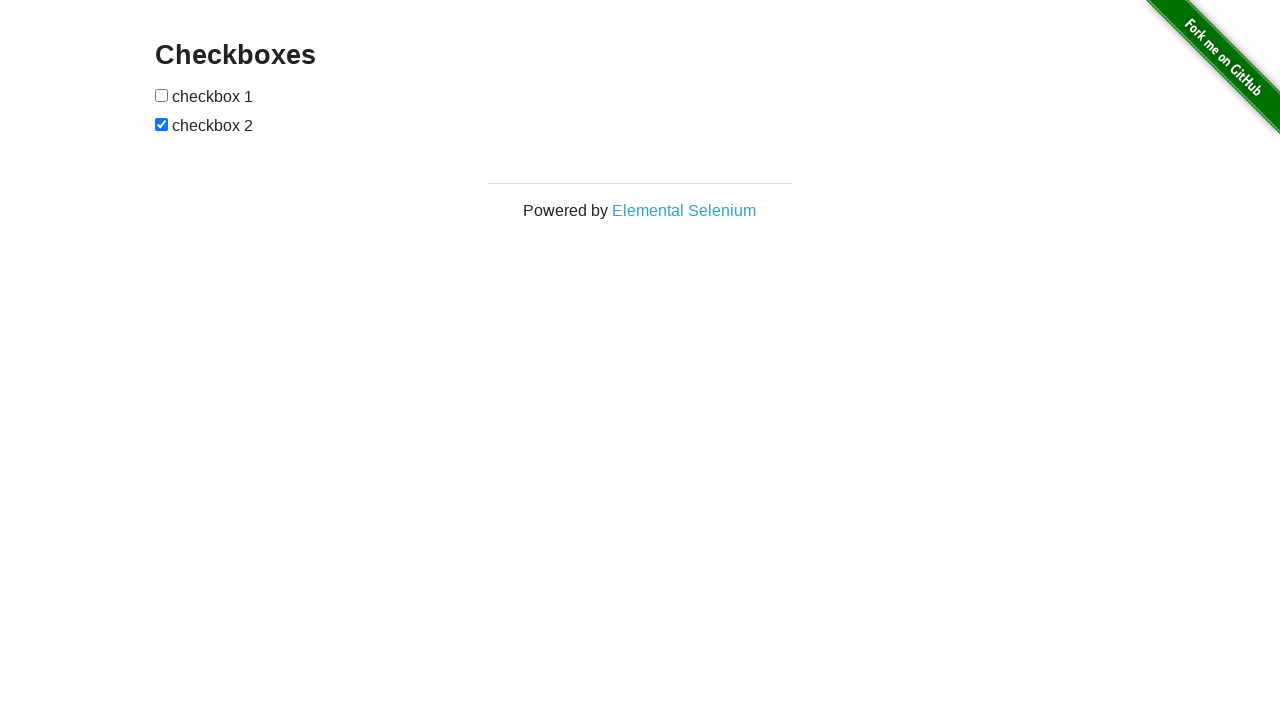

Verified that the second checkbox is checked by default
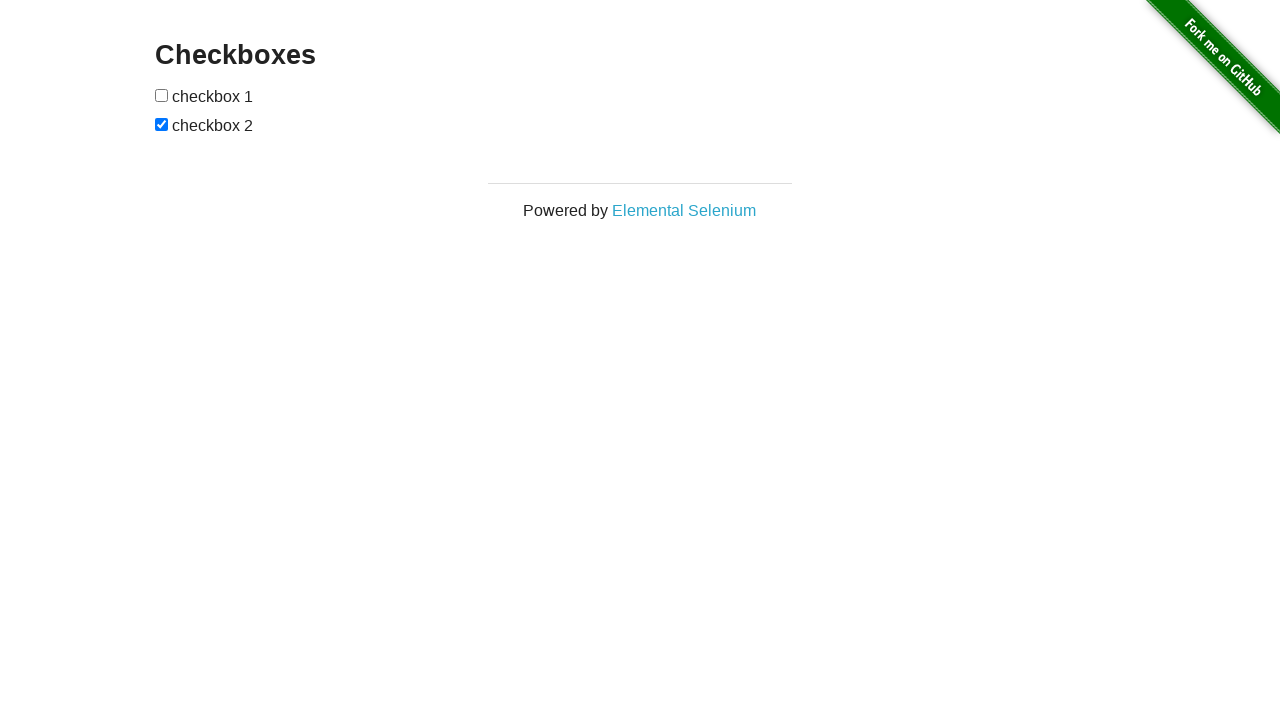

Verified that the first checkbox is not checked by default
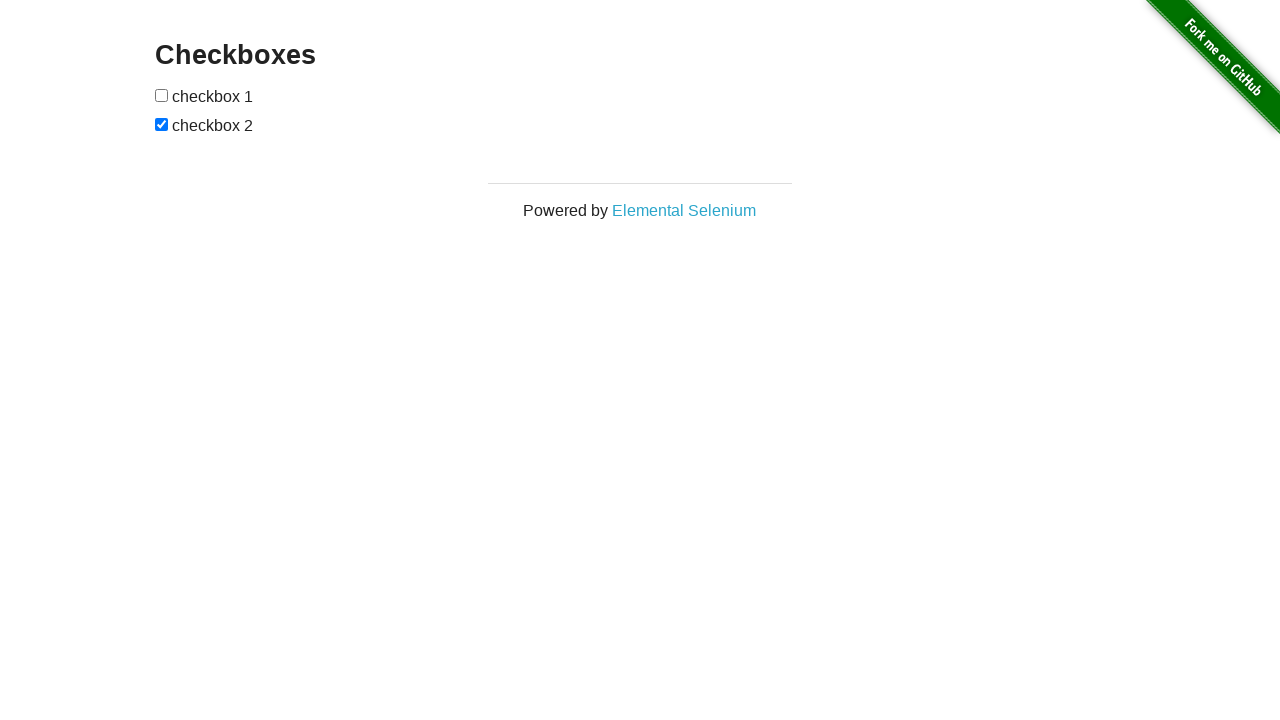

Clicked the first checkbox to check it at (162, 95) on input[type="checkbox"] >> nth=0
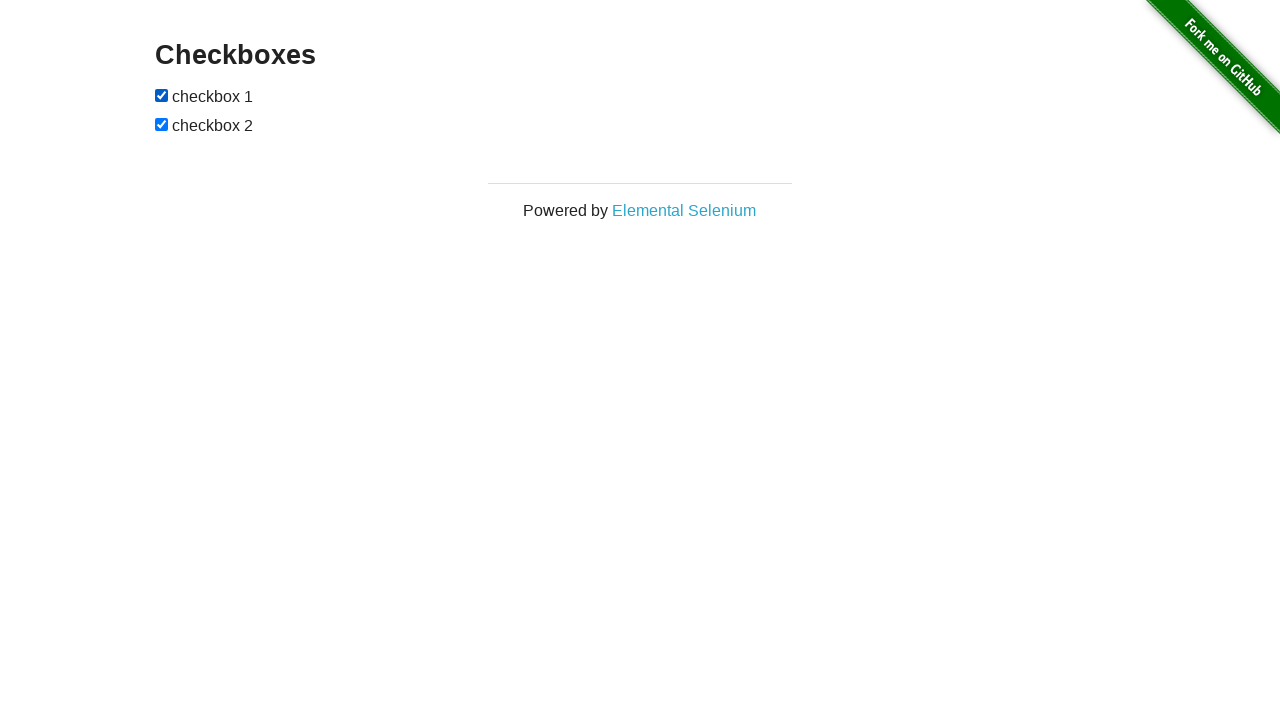

Verified that the first checkbox is now checked after clicking
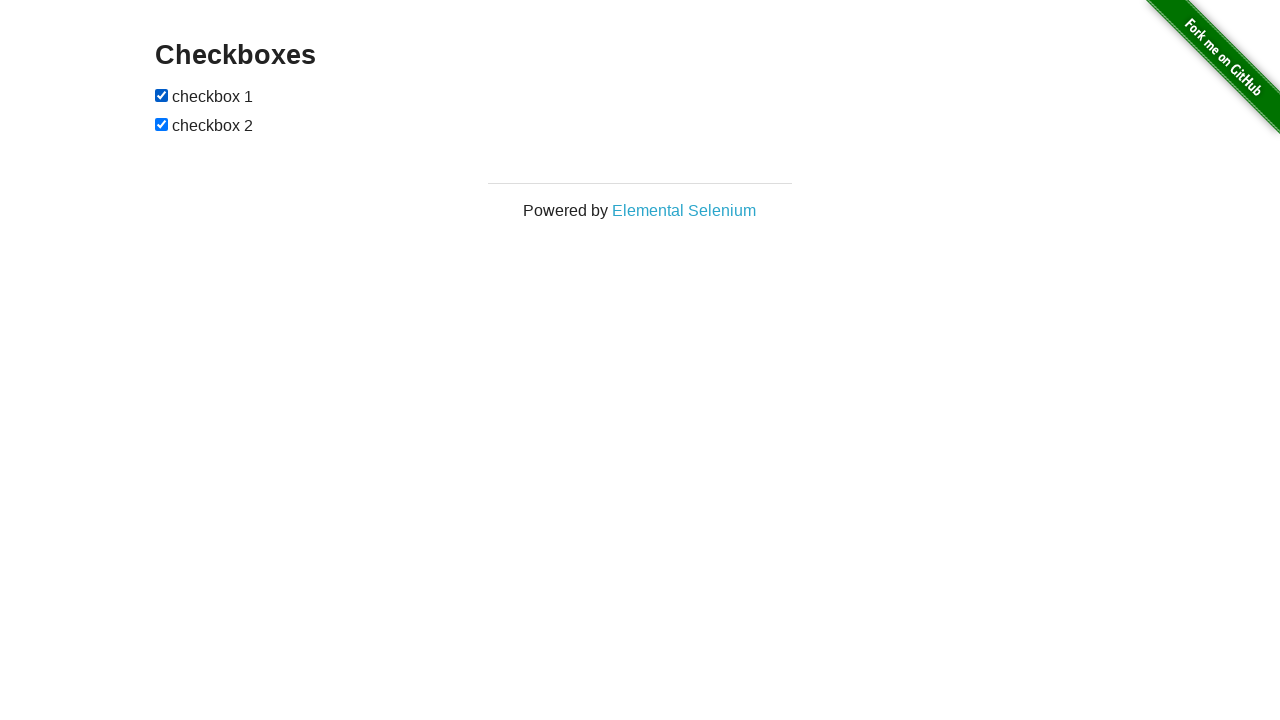

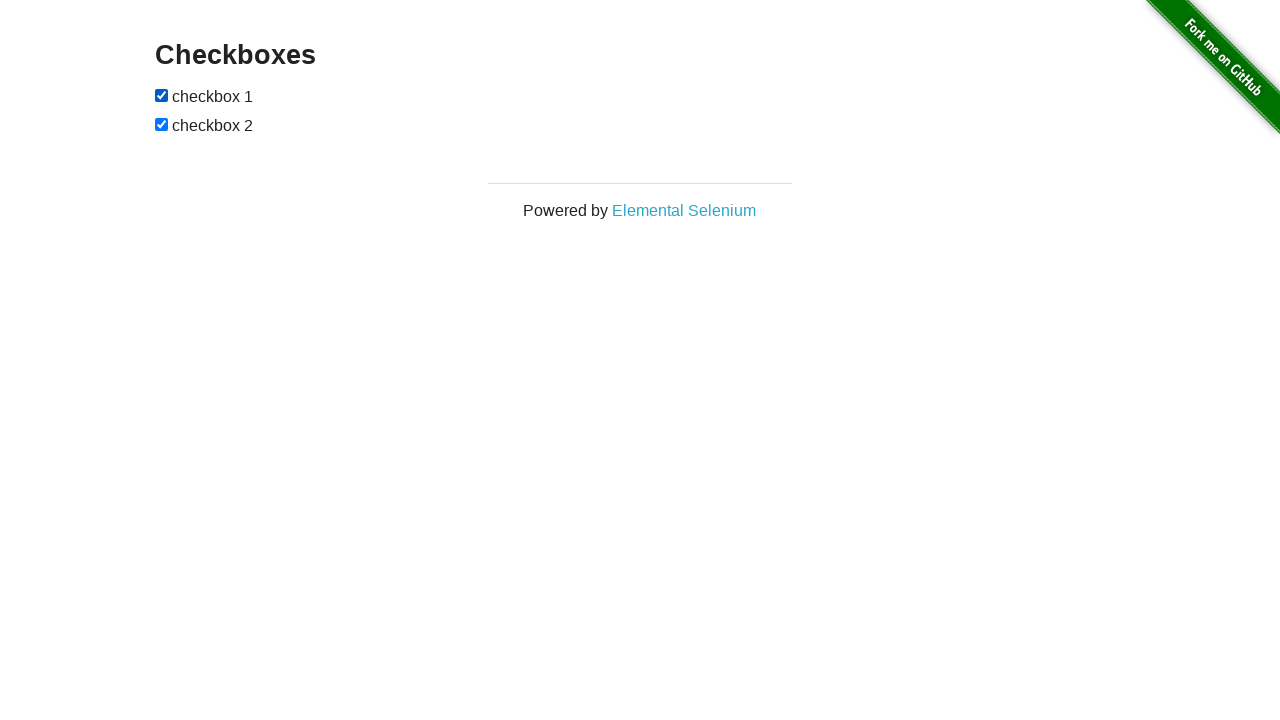